Tests dynamic content loading by clicking a button and waiting for content to appear

Starting URL: http://the-internet.herokuapp.com/dynamic_loading/2

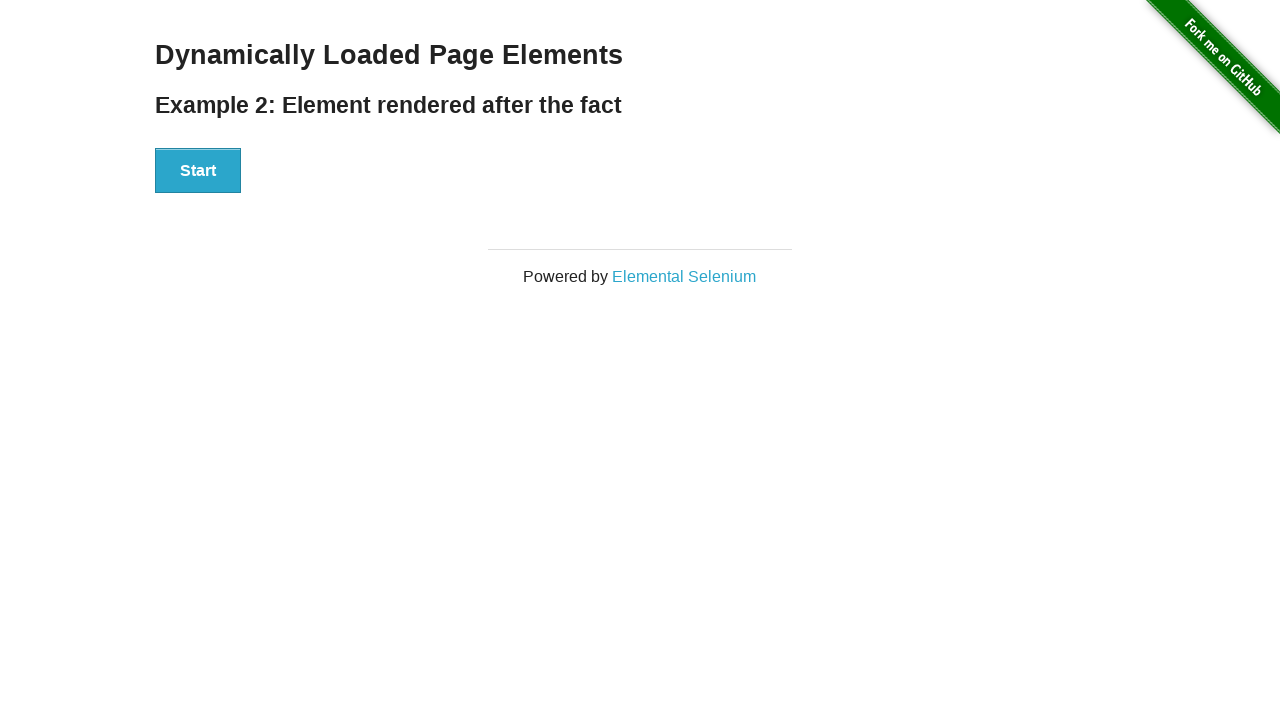

Clicked the Start button to trigger dynamic content loading at (198, 171) on #start > button
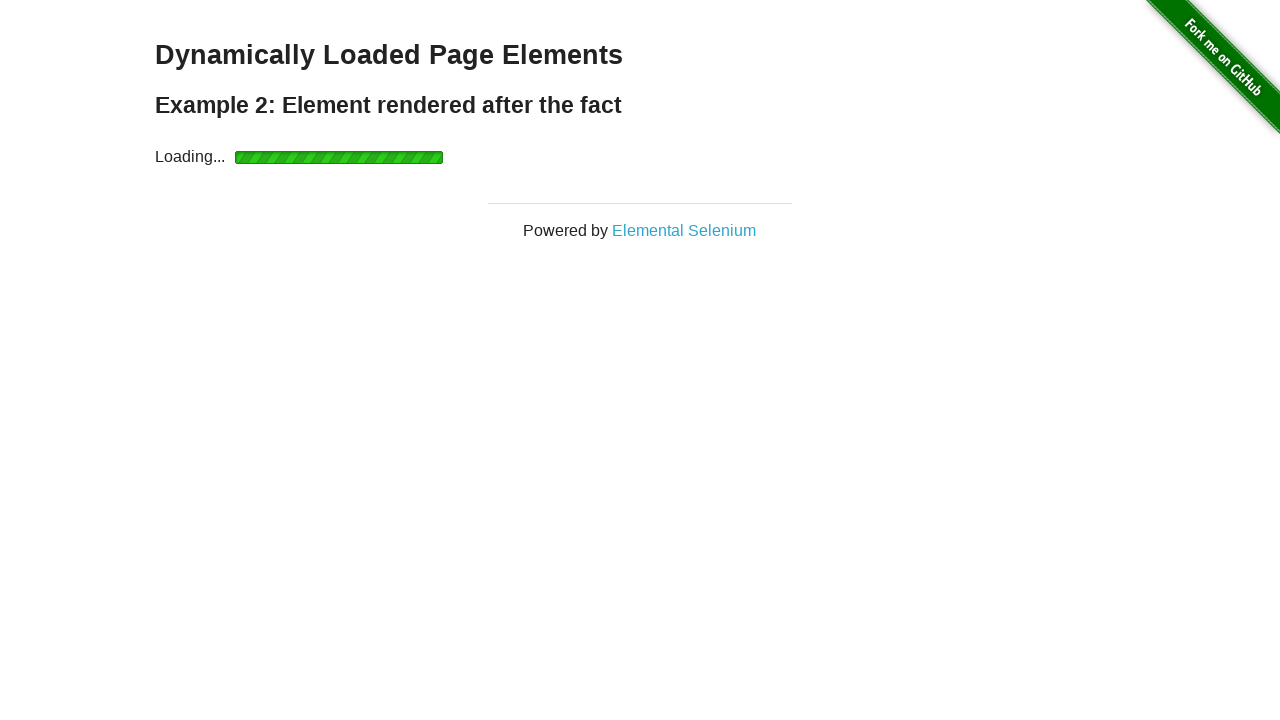

Dynamically loaded element appeared after waiting for content
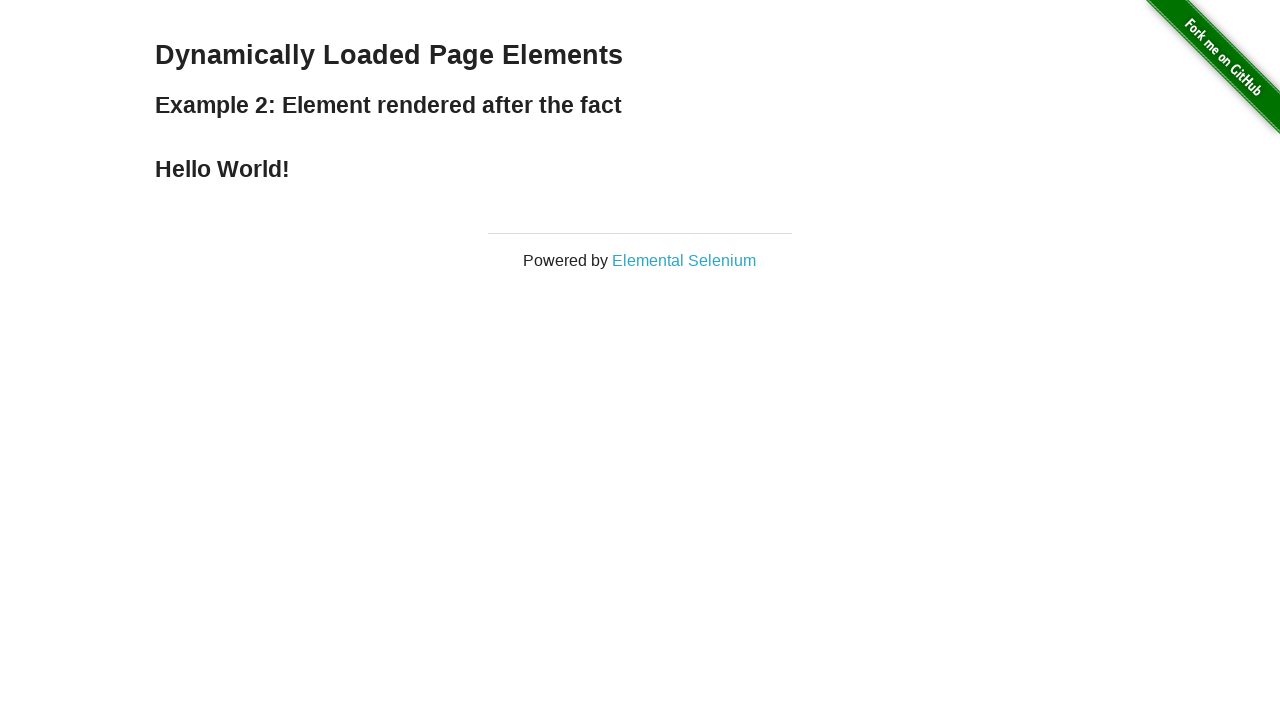

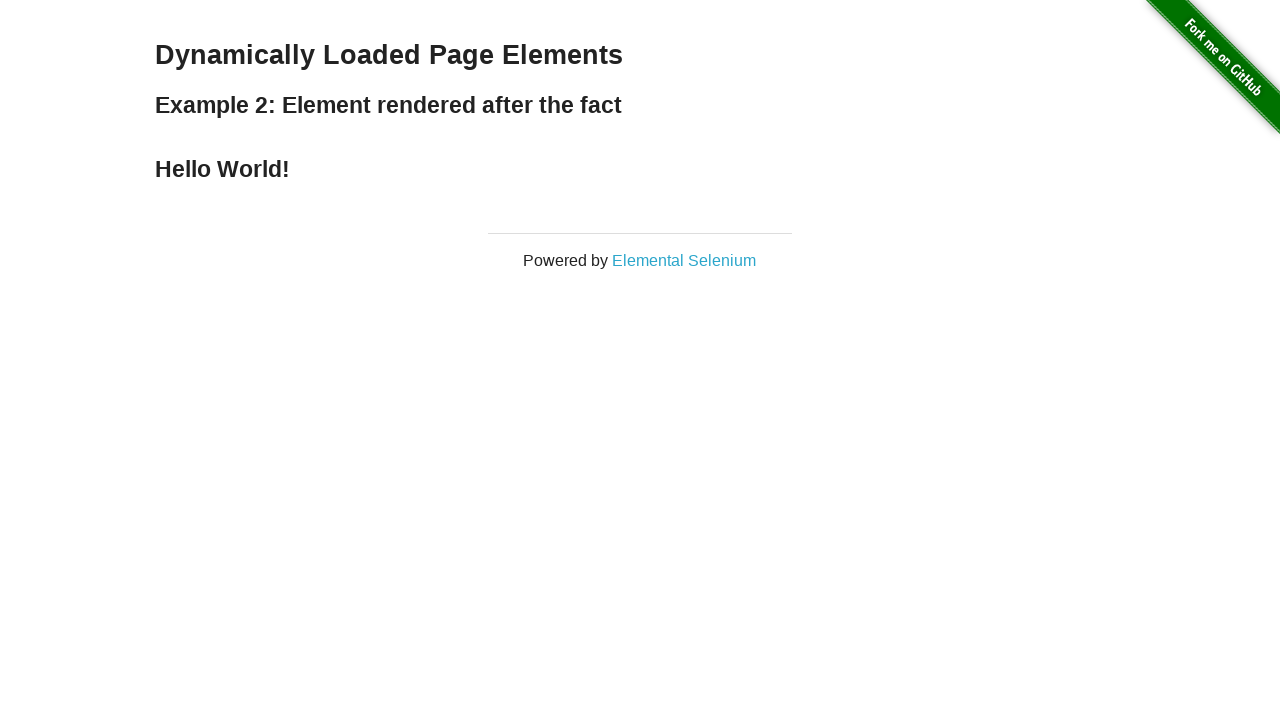